Tests hover functionality by moving mouse over an input field and verifying that a tooltip appears with the expected text

Starting URL: https://automationfc.github.io/jquery-tooltip/

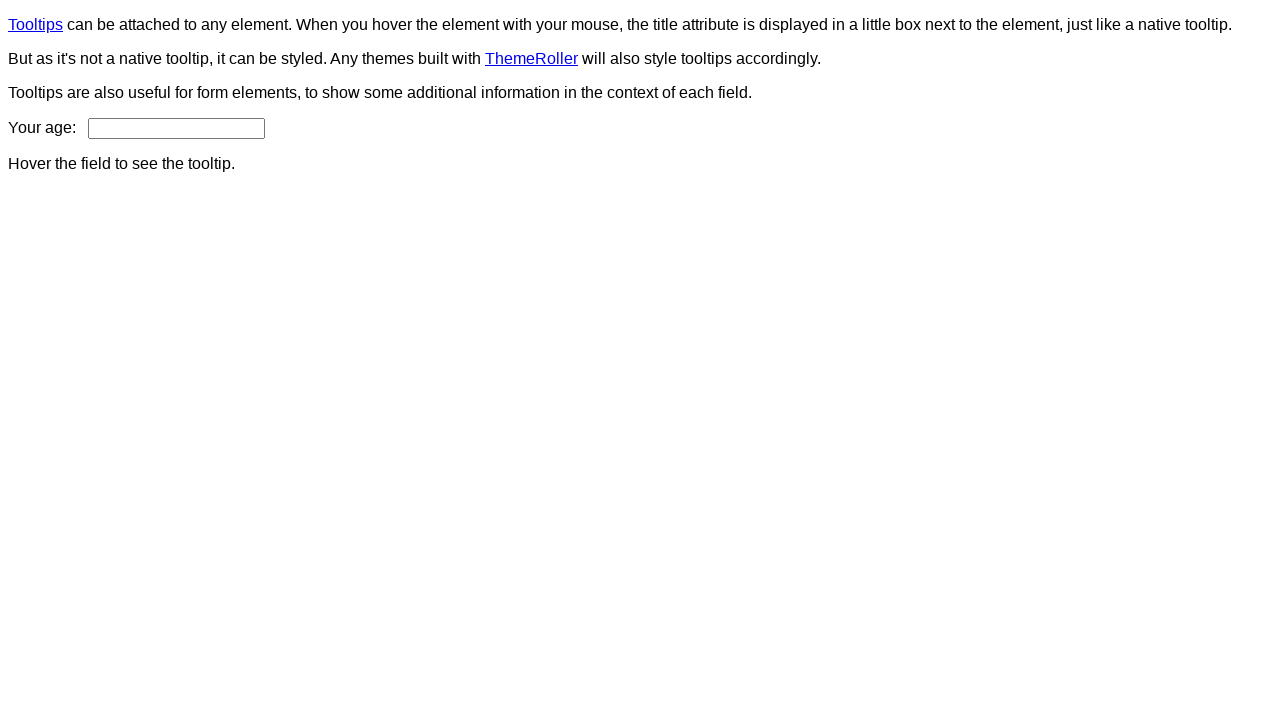

Hovered over age input field at (176, 128) on input#age
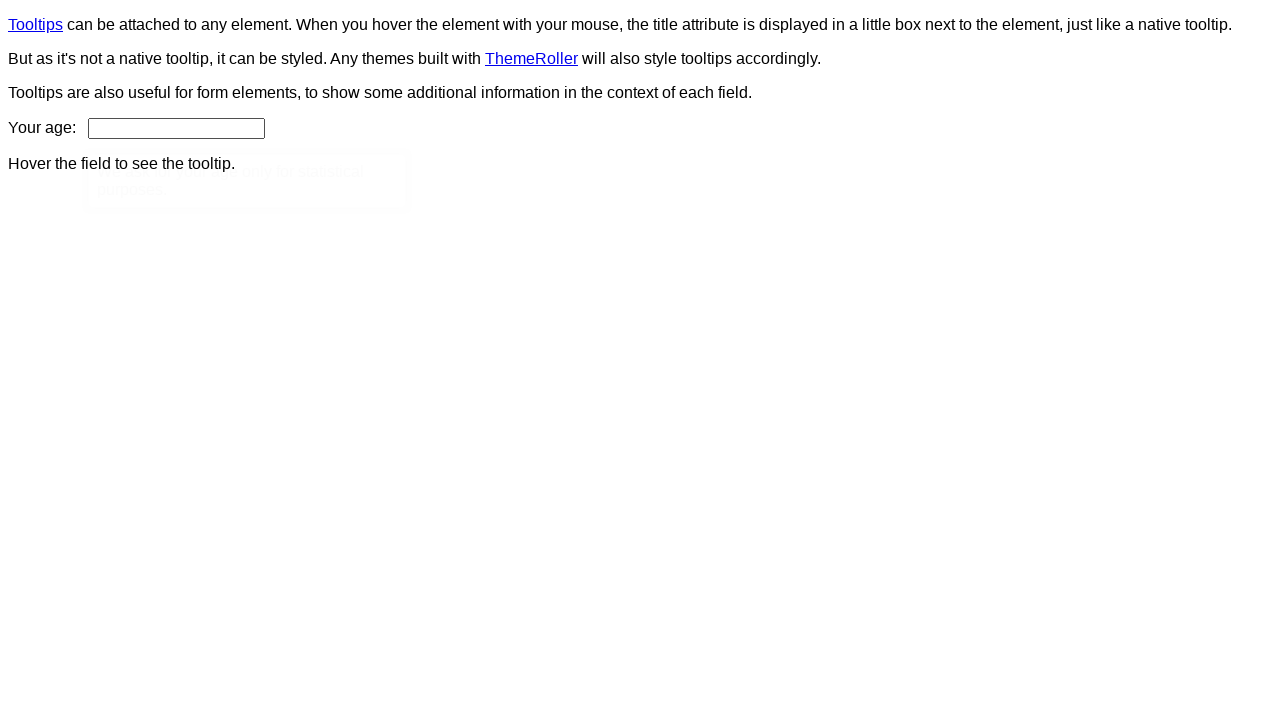

Tooltip appeared after hovering
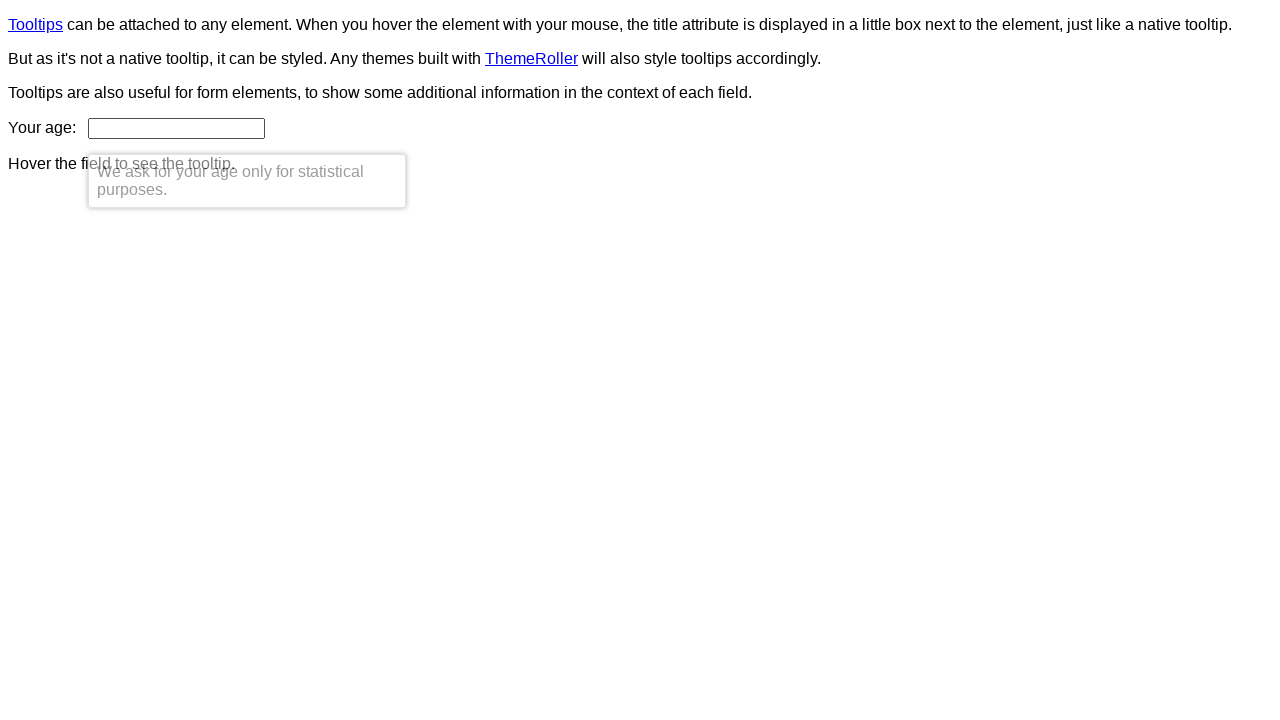

Verified tooltip text matches expected content
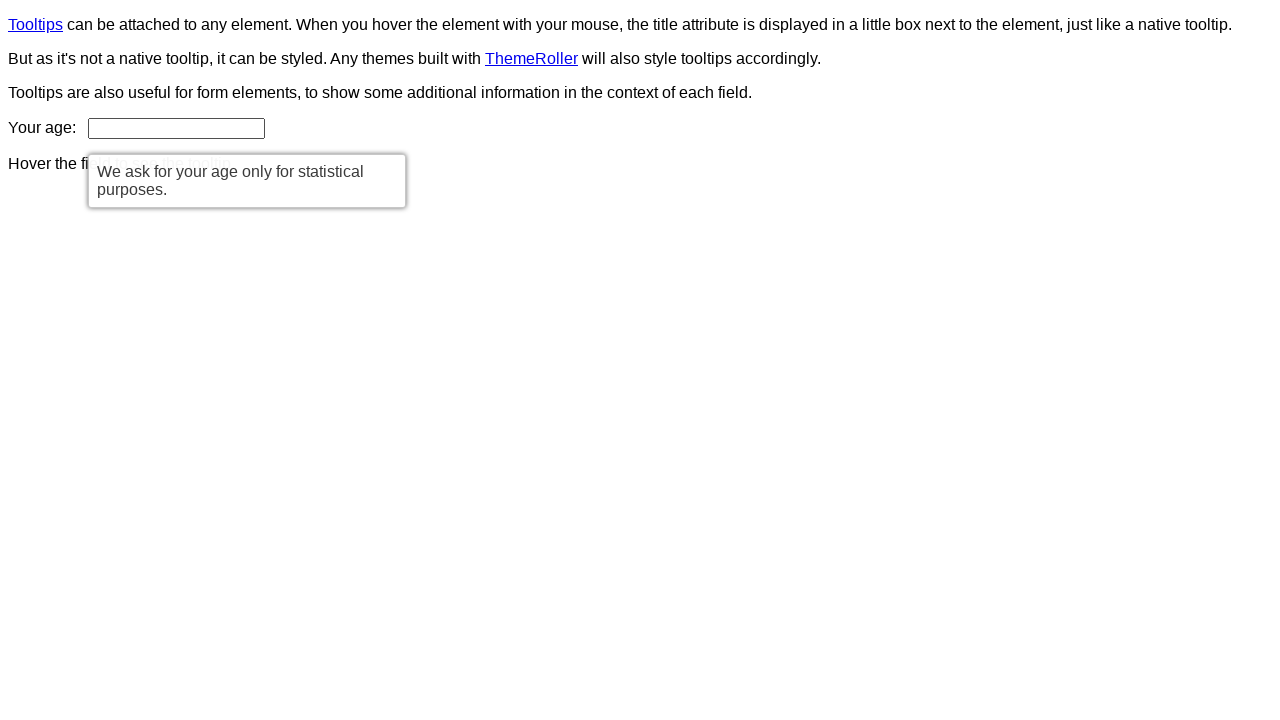

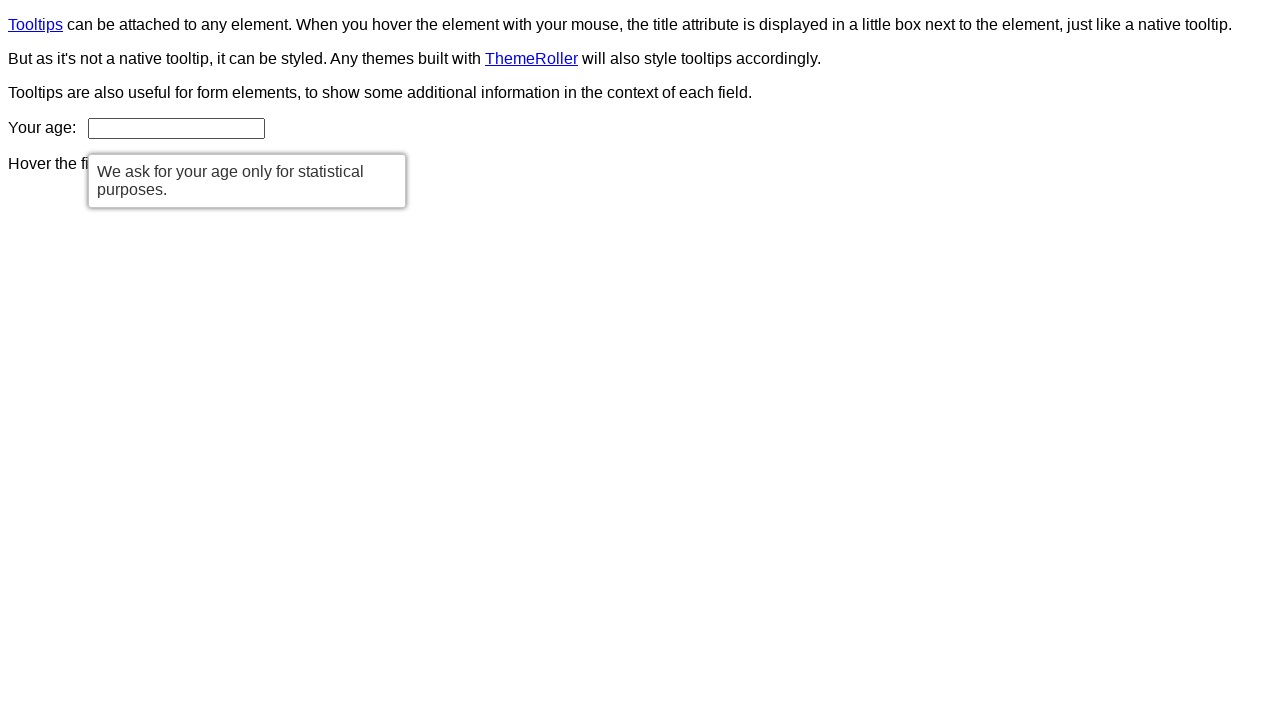